Clicks the JS Confirm button and dismisses the confirmation dialog

Starting URL: https://the-internet.herokuapp.com/javascript_alerts

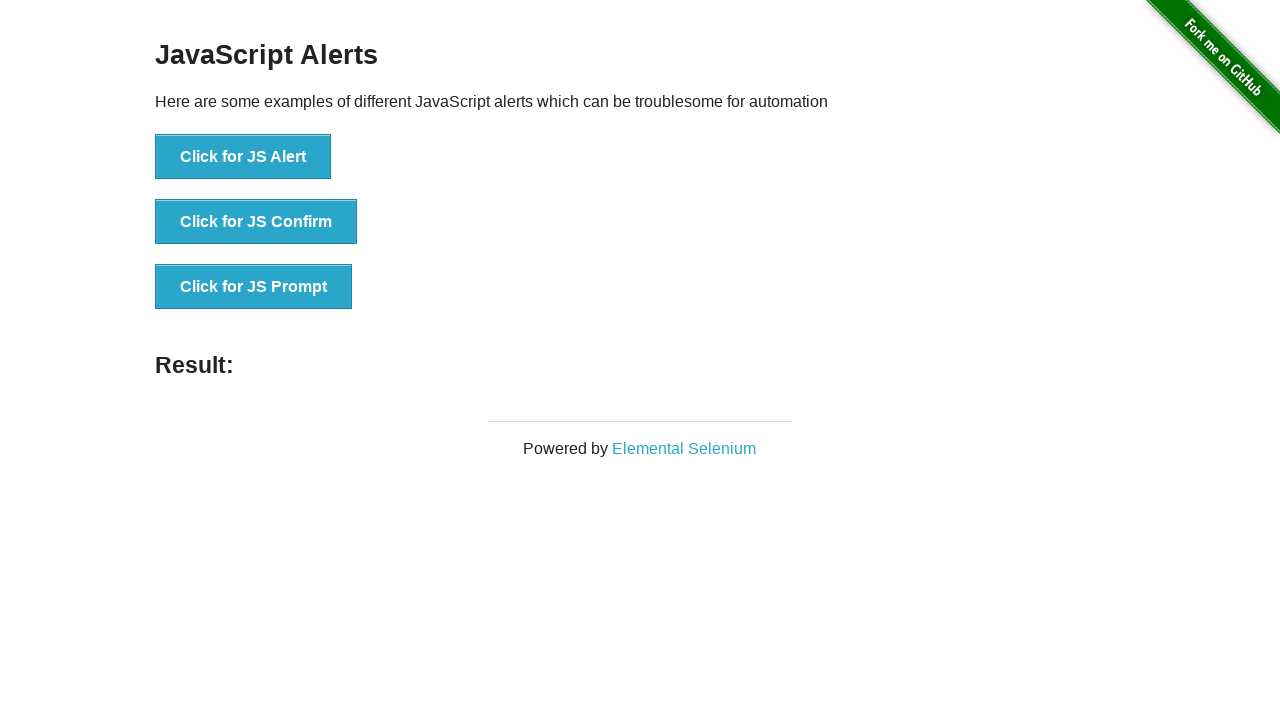

Set up dialog handler to dismiss confirmation dialogs
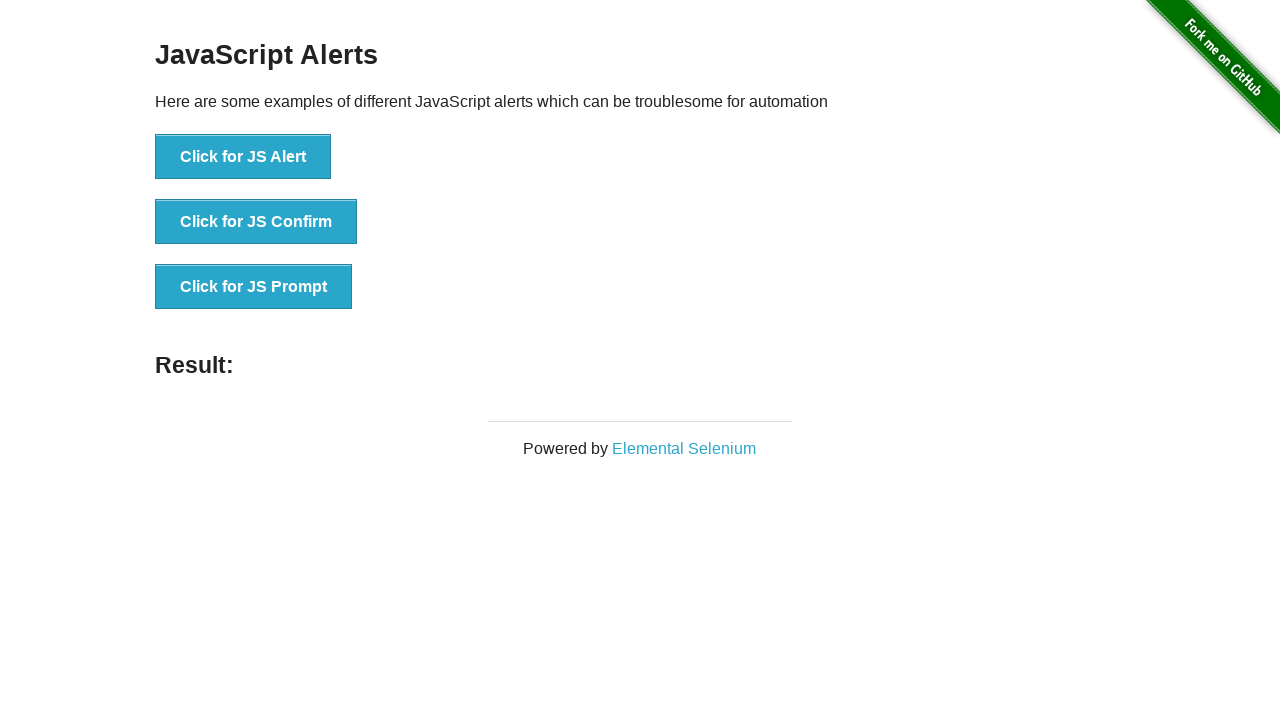

Clicked the JS Confirm button at (256, 222) on [onclick='jsConfirm()']
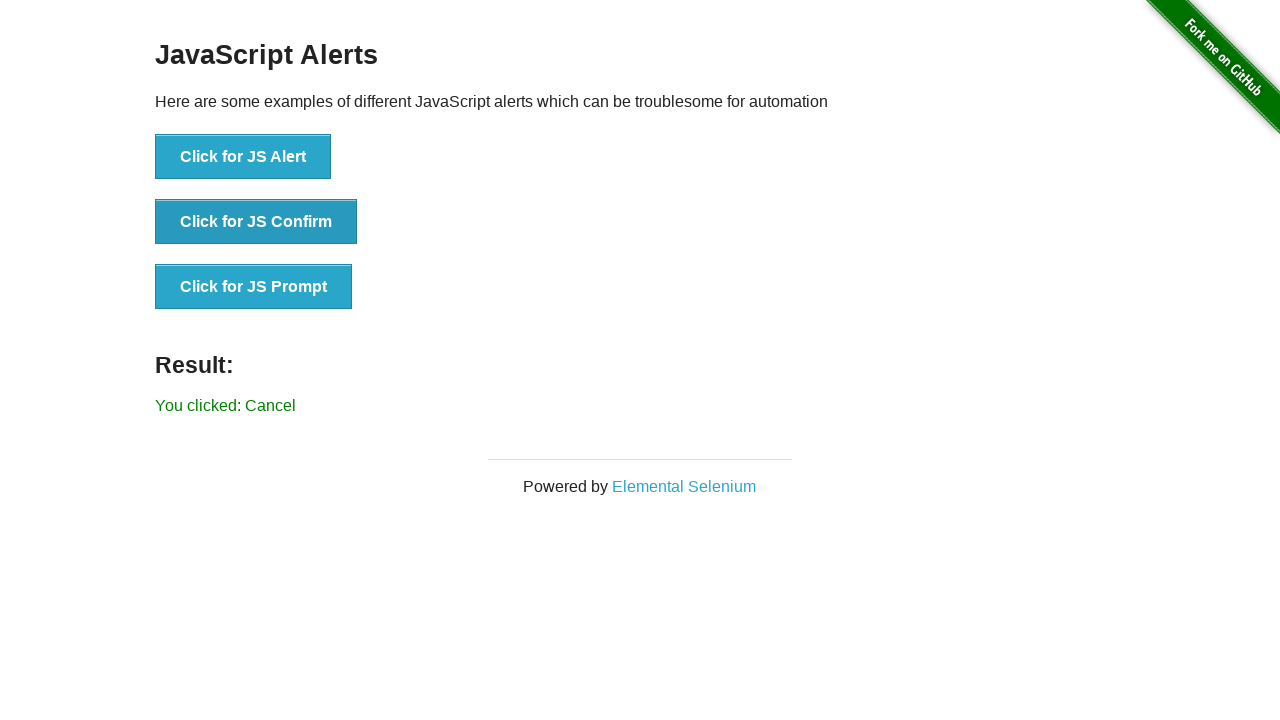

Confirmation dialog was dismissed and result text appeared
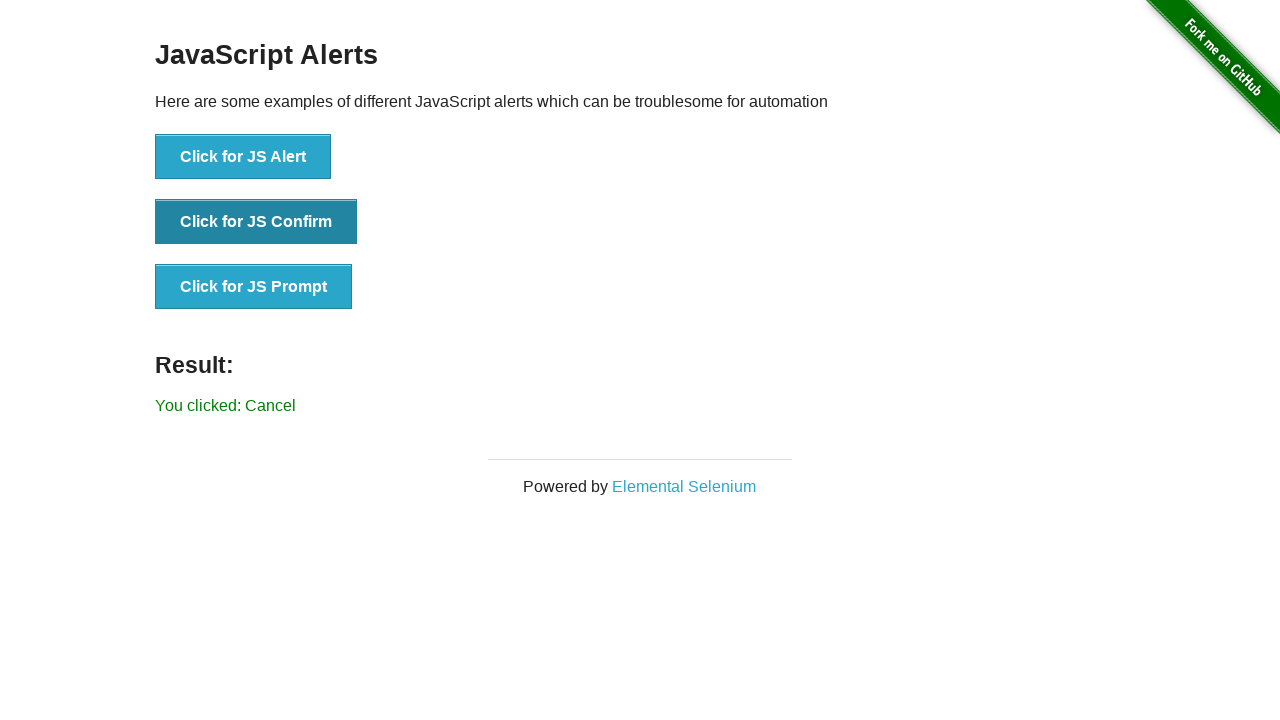

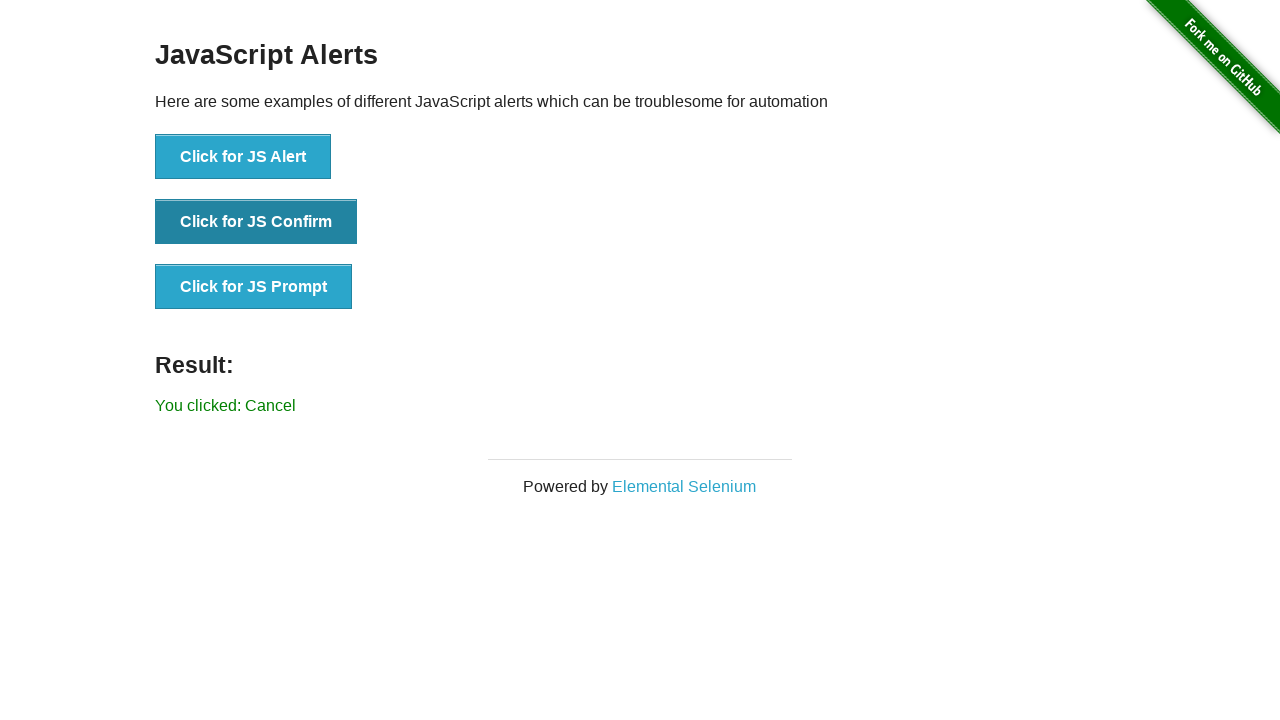